Tests checkbox functionality by clicking multiple checkboxes

Starting URL: https://rahulshettyacademy.com/AutomationPractice/

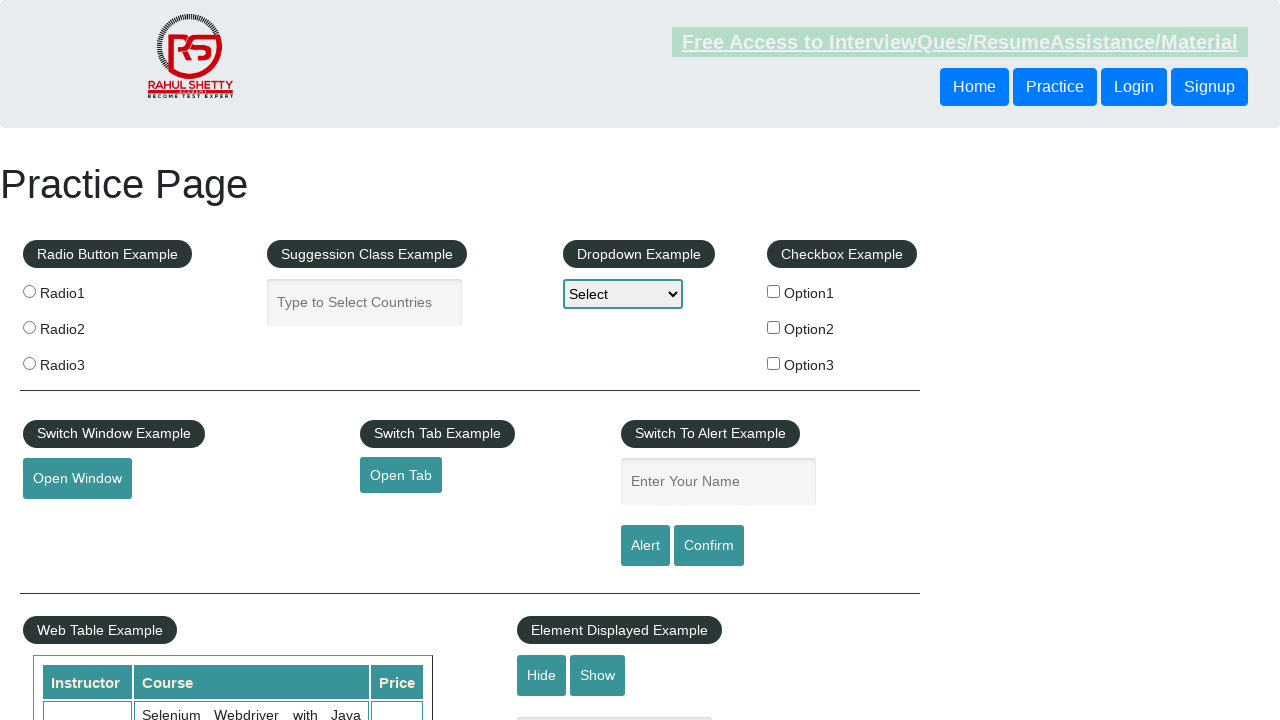

Clicked first checkbox (checkBoxOption1) at (774, 291) on #checkBoxOption1
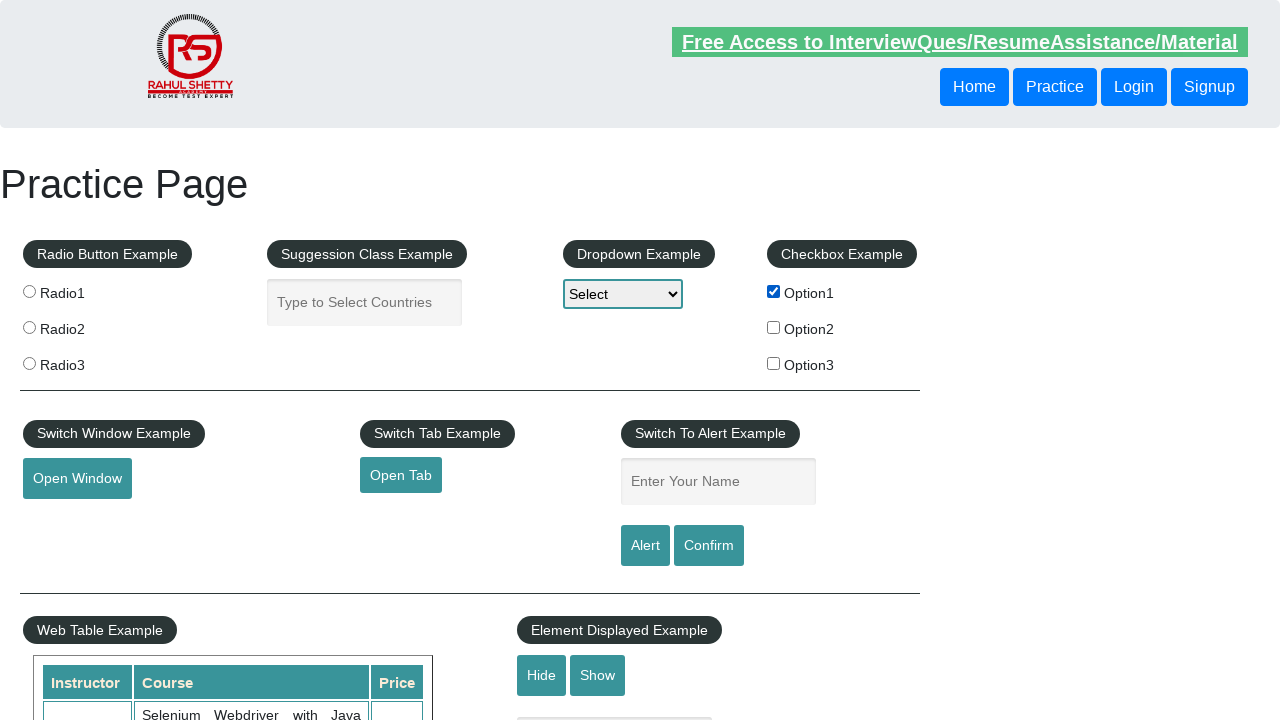

Clicked second checkbox (checkBoxOption2) at (774, 327) on #checkBoxOption2
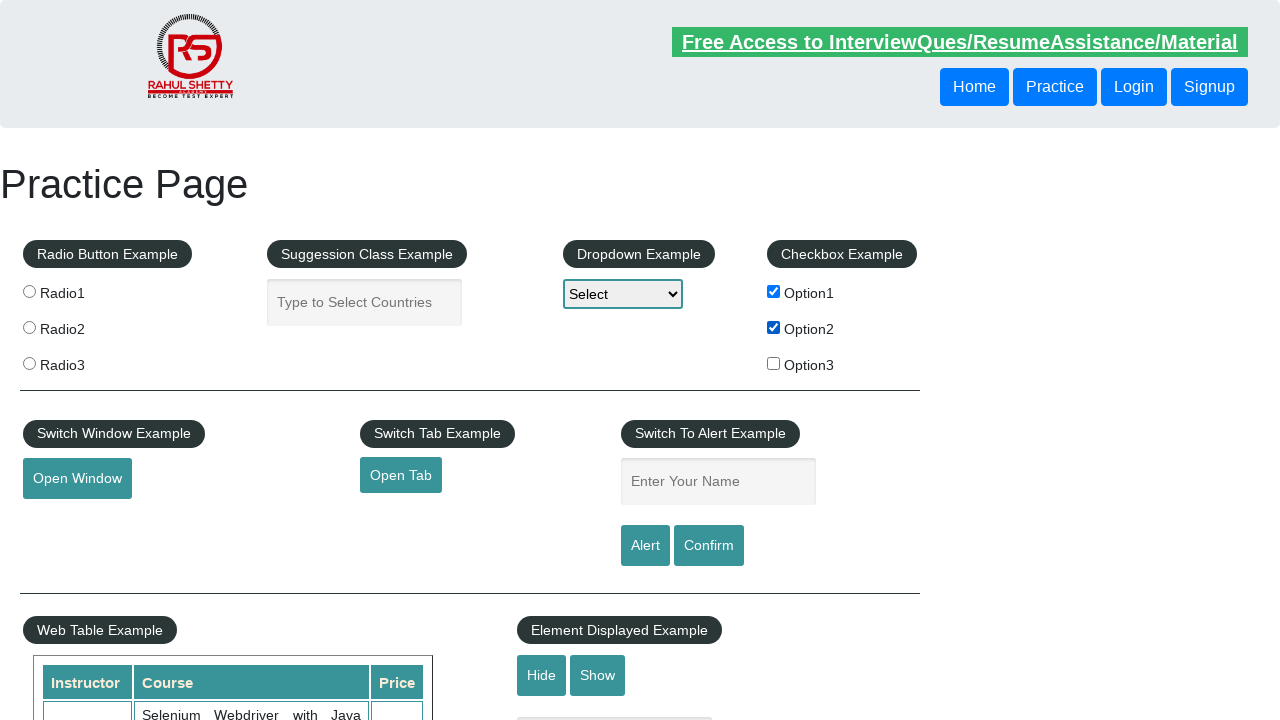

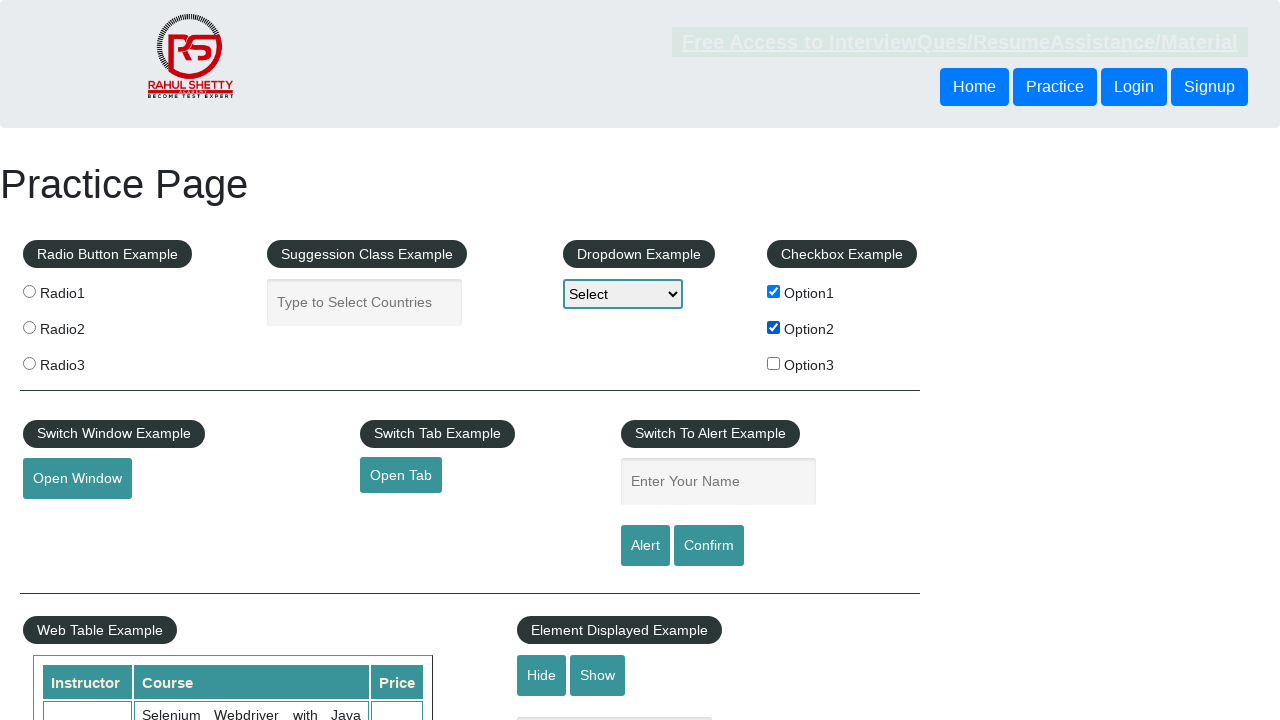